Tests right-click context menu functionality by right-clicking on a button, selecting the copy option from the context menu, and accepting the resulting alert

Starting URL: https://swisnl.github.io/jQuery-contextMenu/demo.html

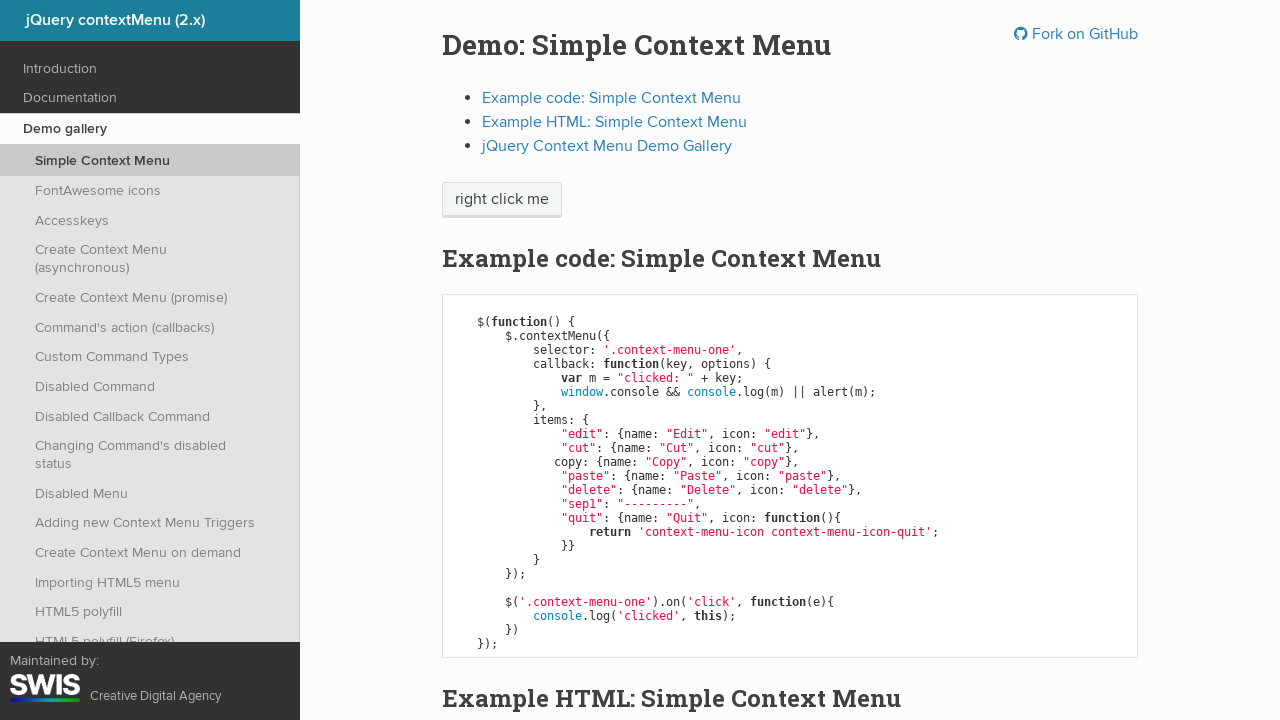

Located the 'right click me' button element
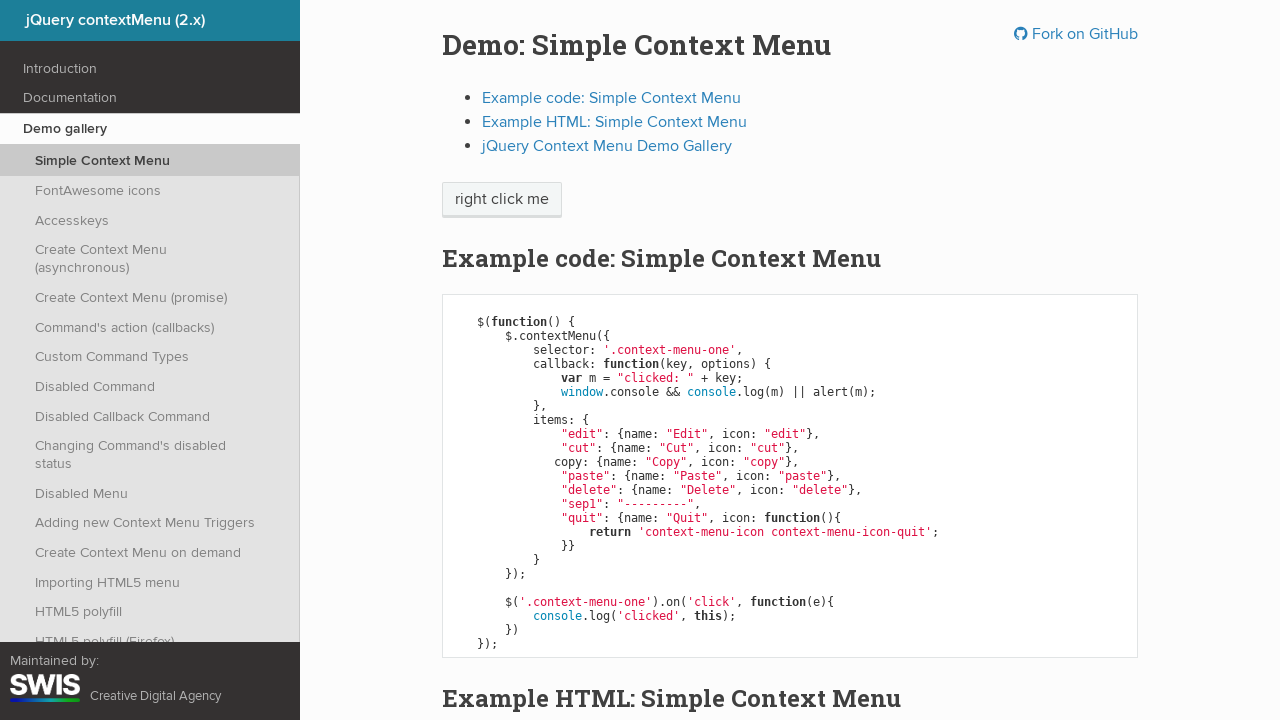

Right-clicked on the button to open context menu at (502, 200) on xpath=//span[text()='right click me']
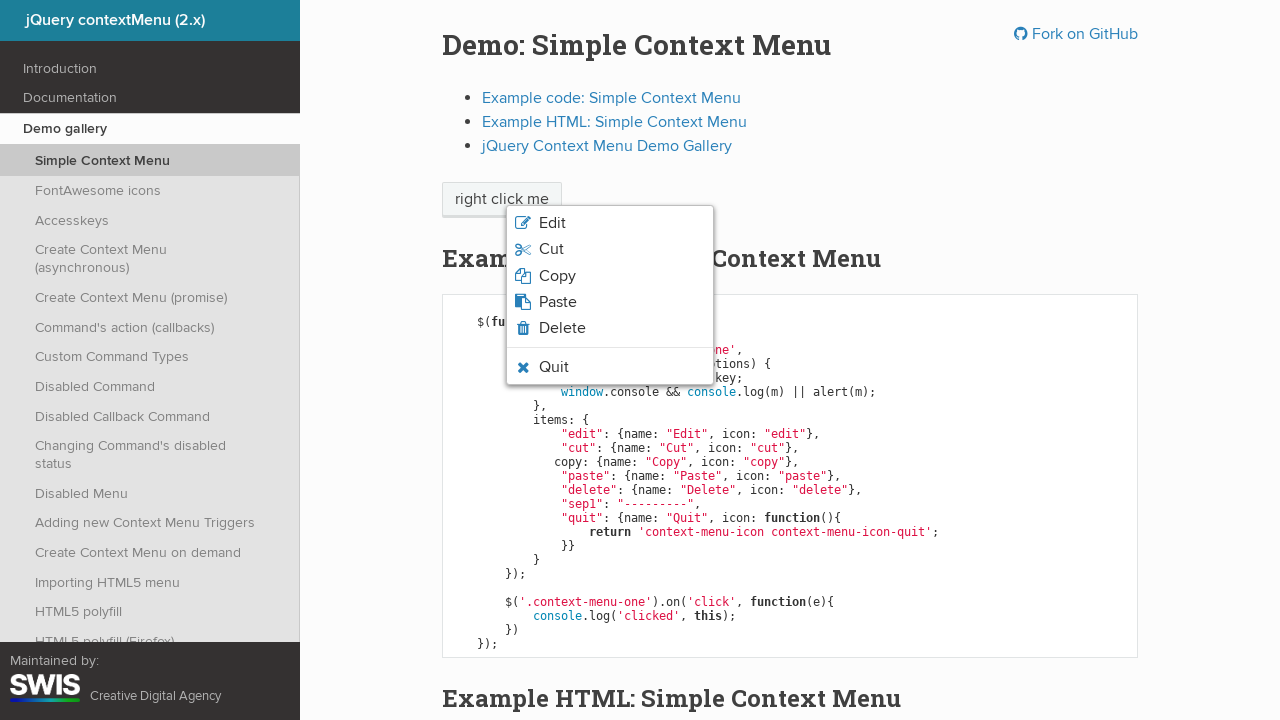

Selected copy option from context menu at (610, 276) on xpath=//li[@class='context-menu-item context-menu-icon context-menu-icon-copy']
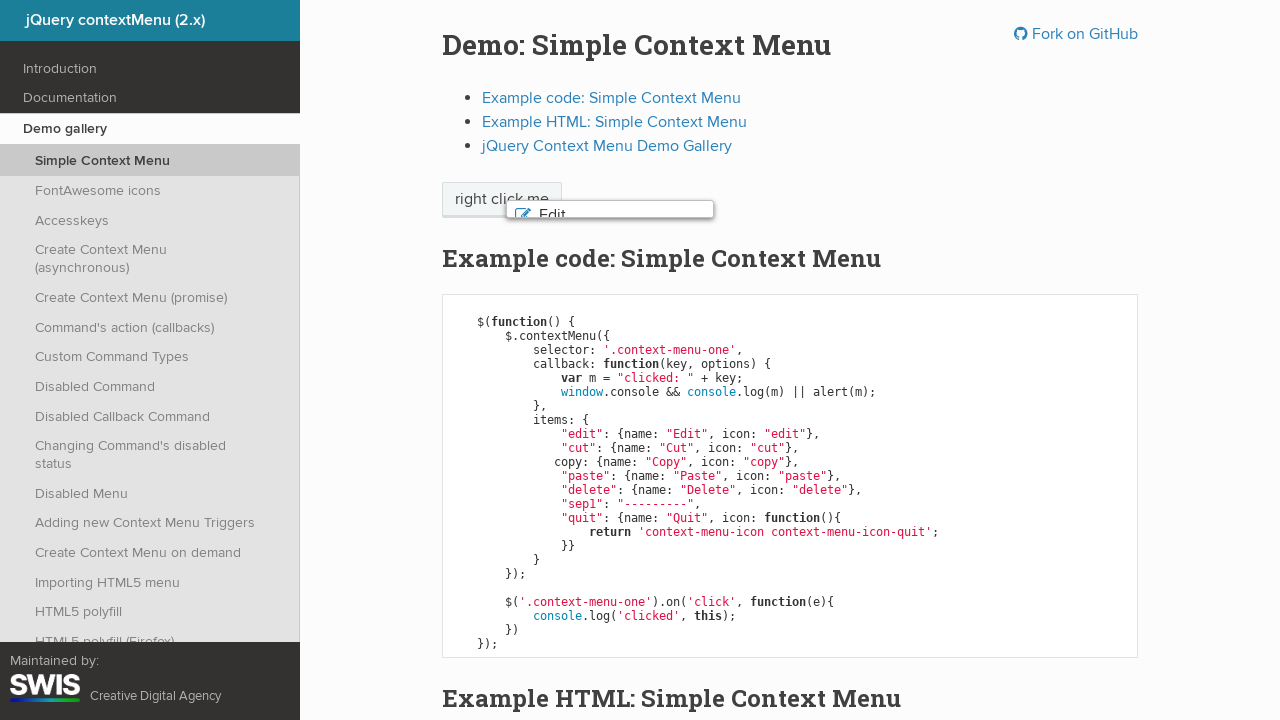

Set up dialog handler to accept alerts
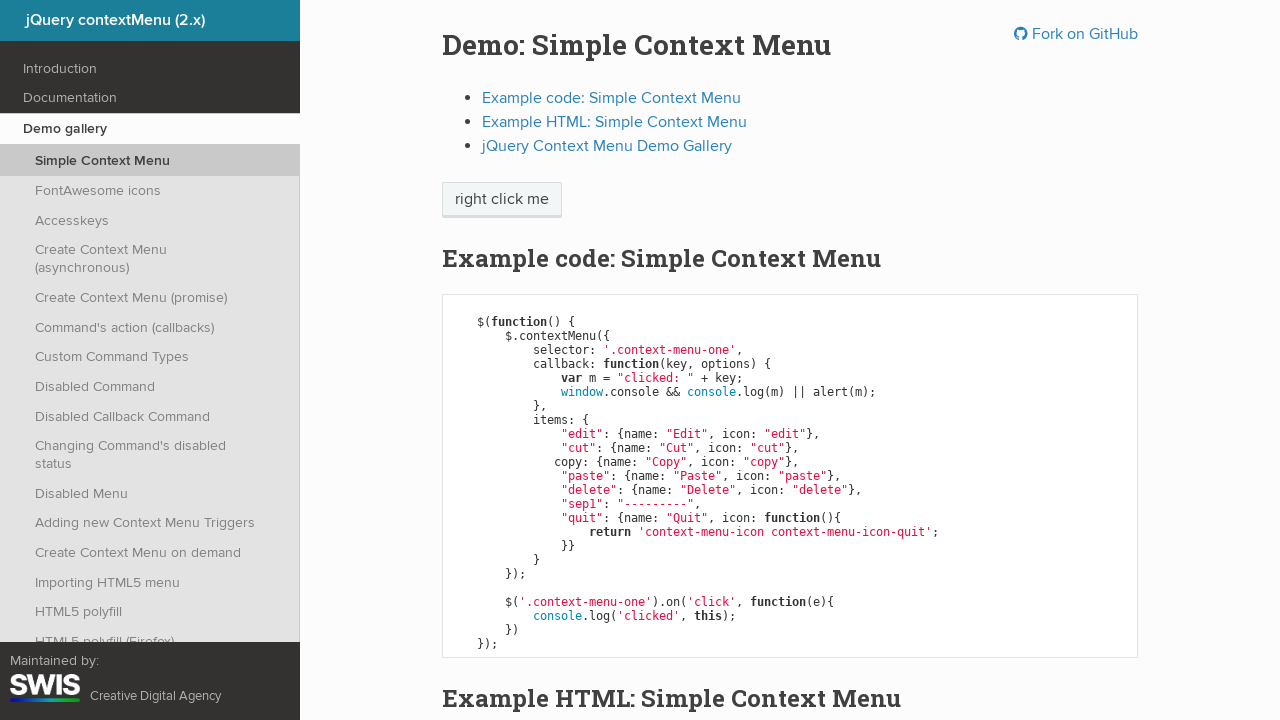

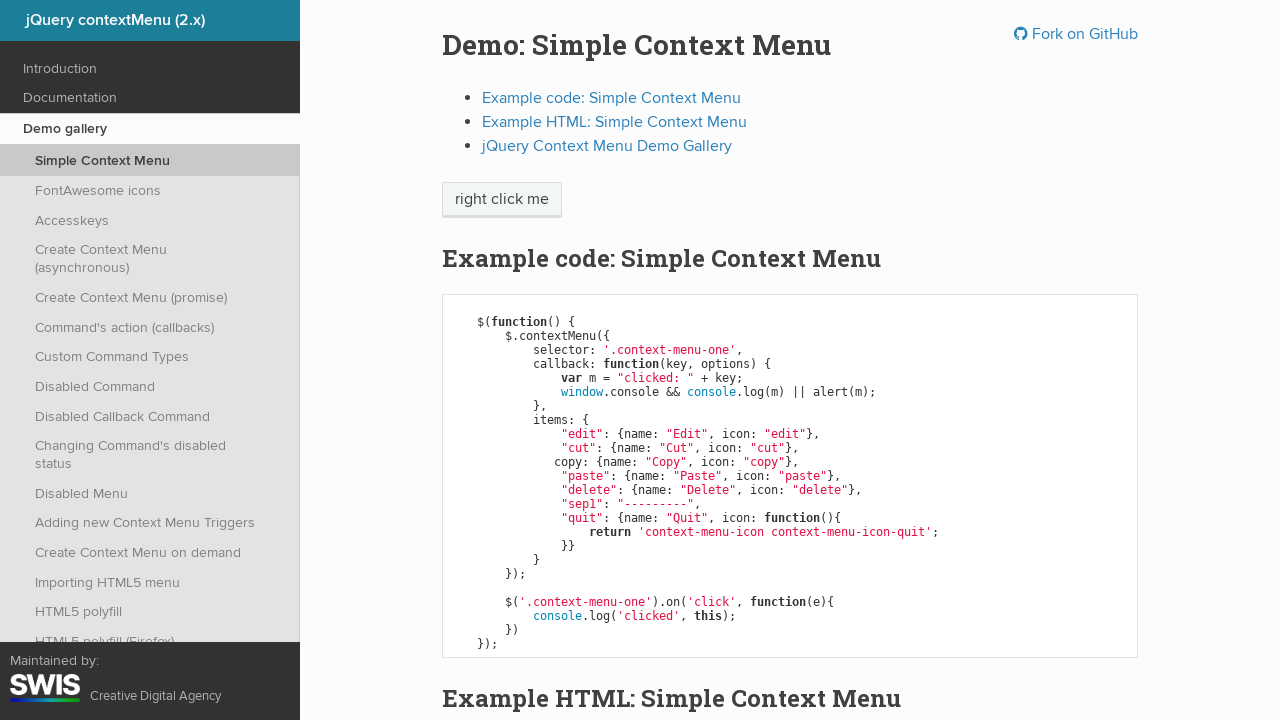